Waits for a specific price to appear, clicks a book button, solves a mathematical challenge, and submits the answer

Starting URL: http://suninjuly.github.io/explicit_wait2.html

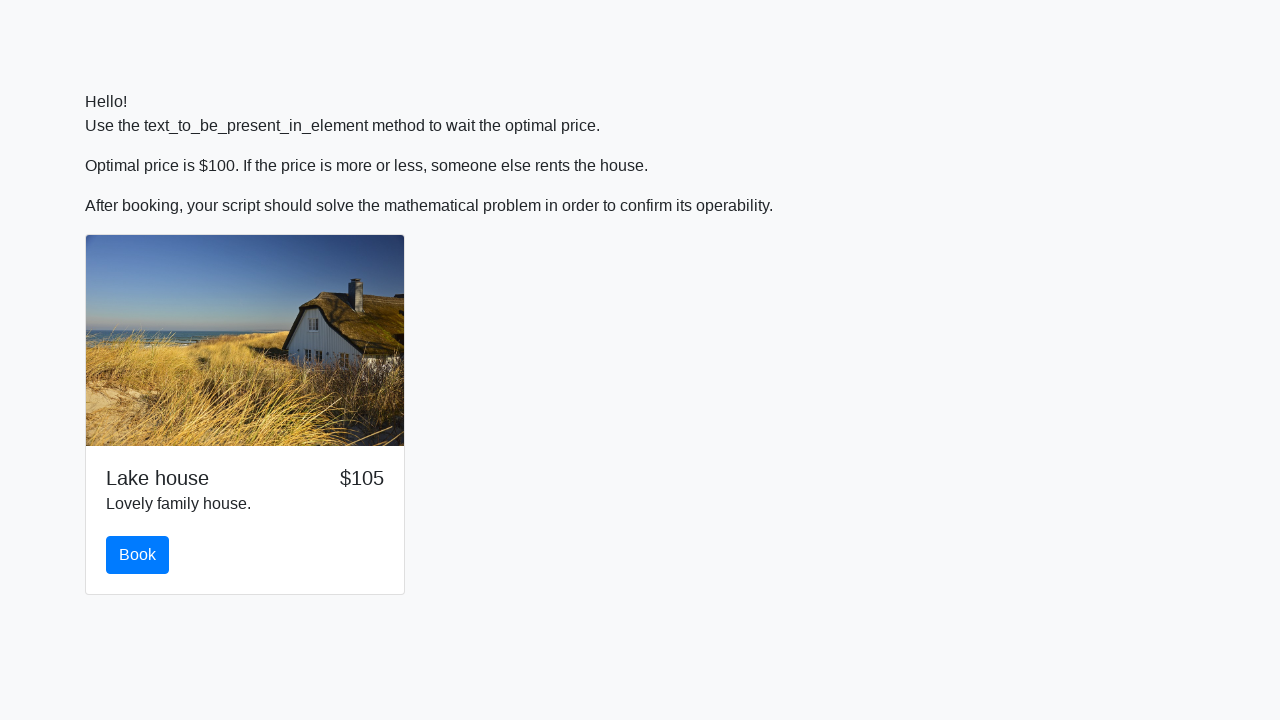

Waited for price to reach $100
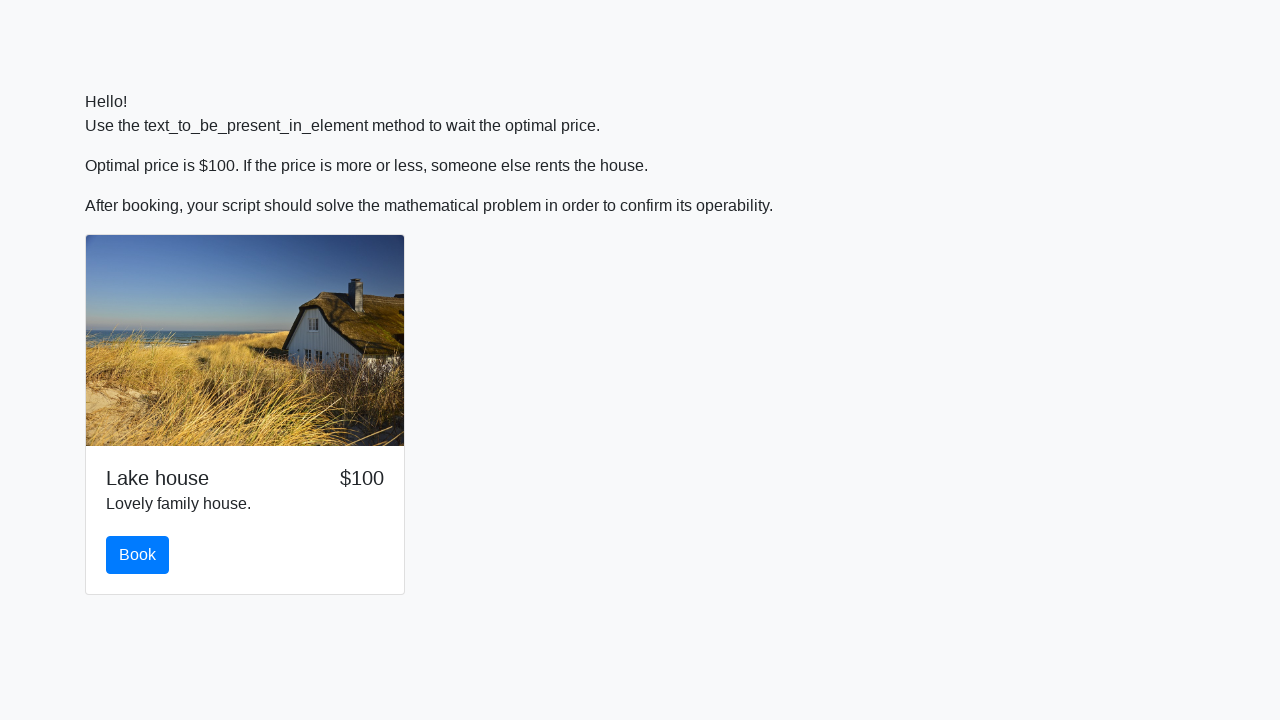

Clicked the book button at (138, 555) on #book
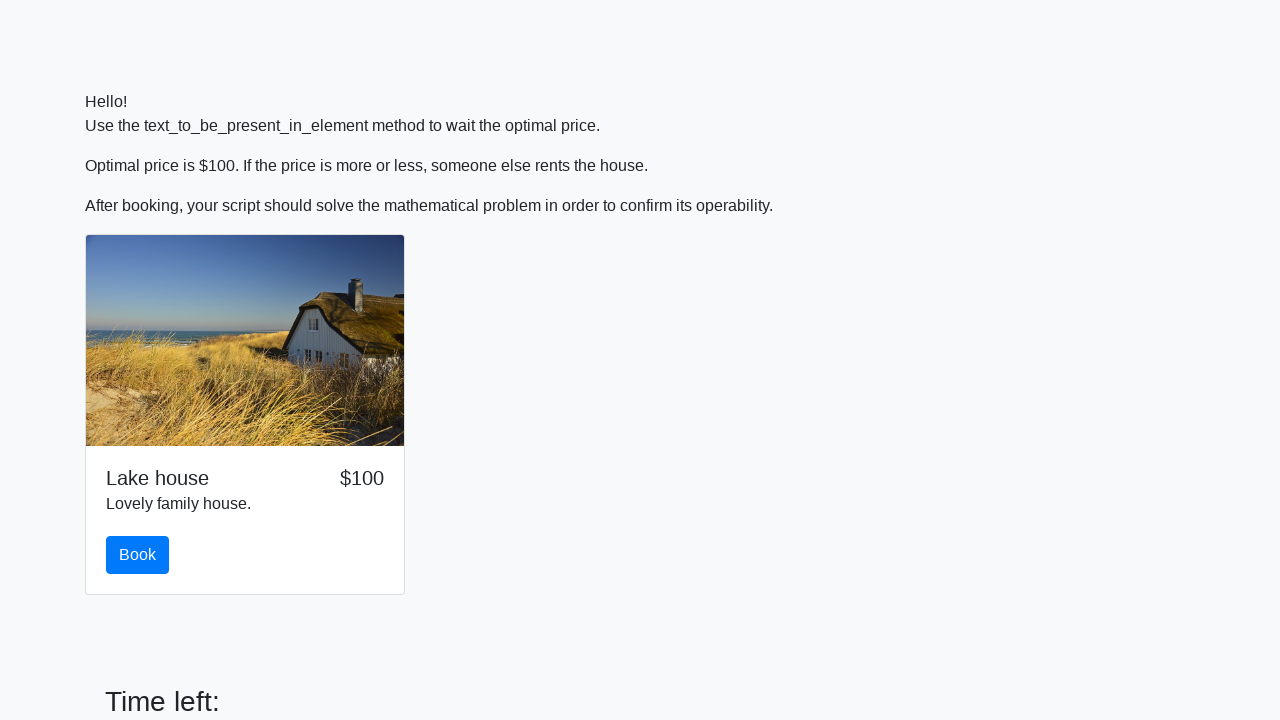

Retrieved input value: 35
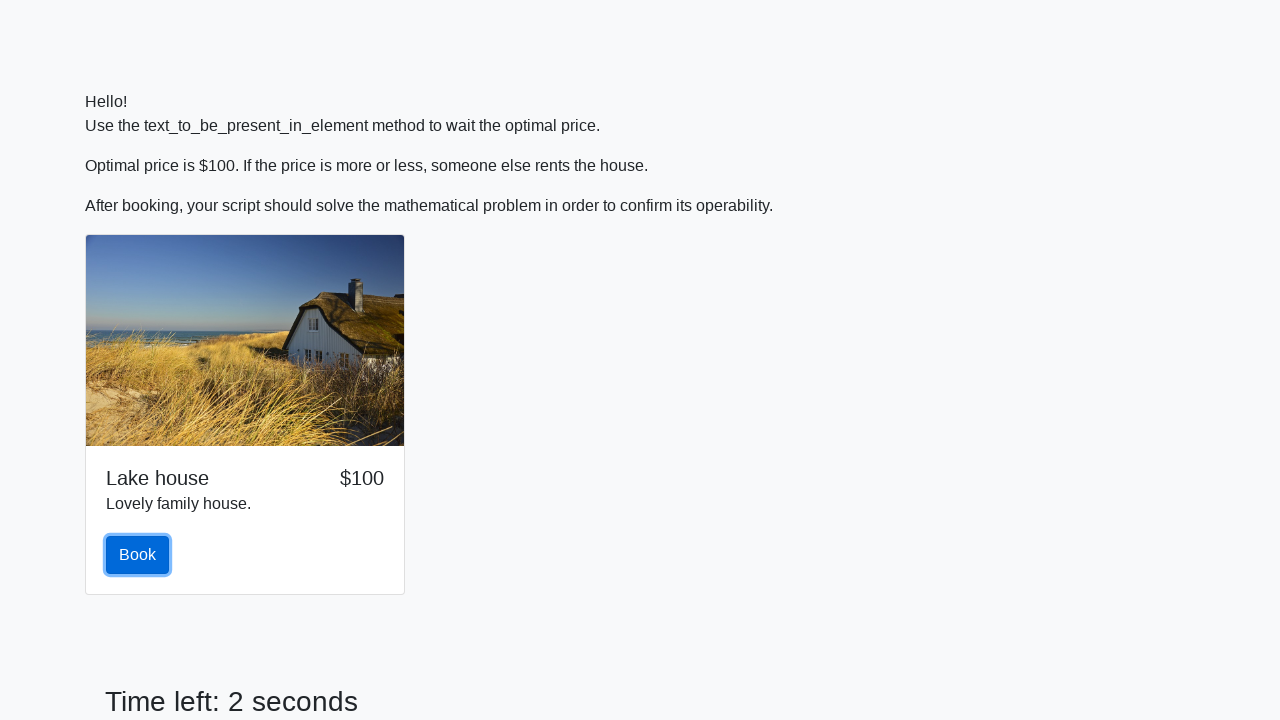

Calculated mathematical answer: 1.636701273223551
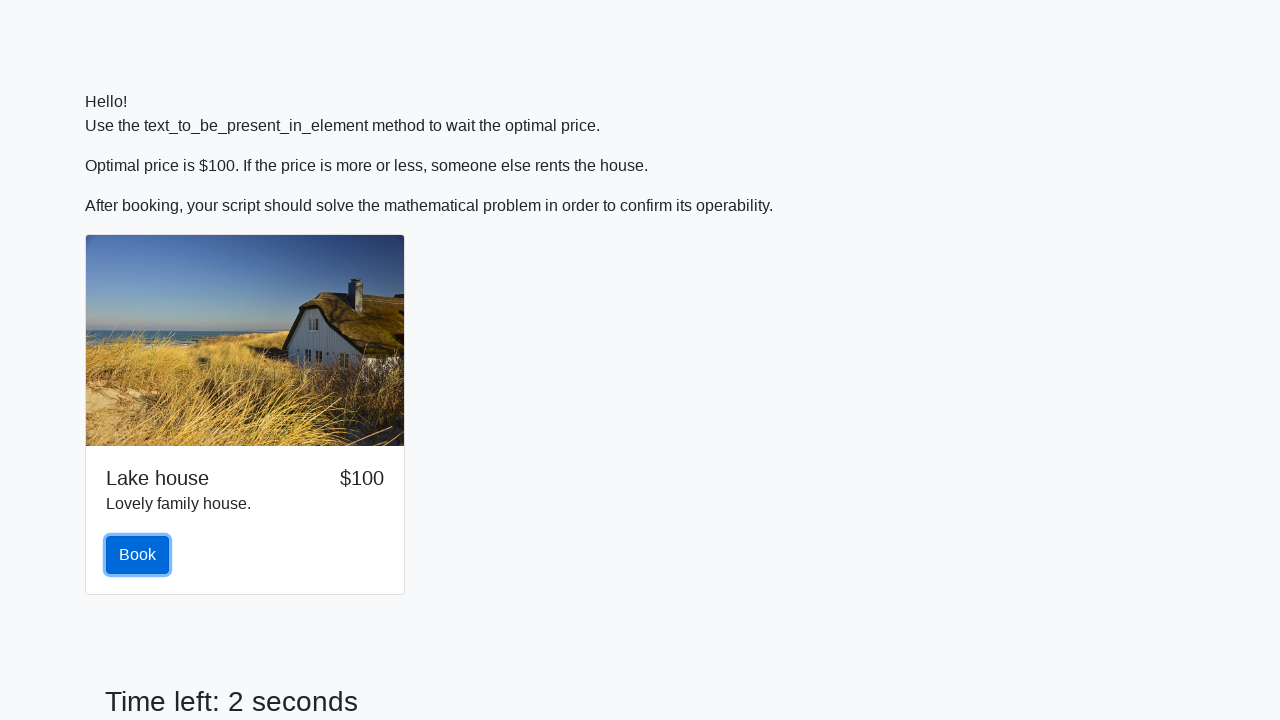

Filled answer field with calculated result on #answer
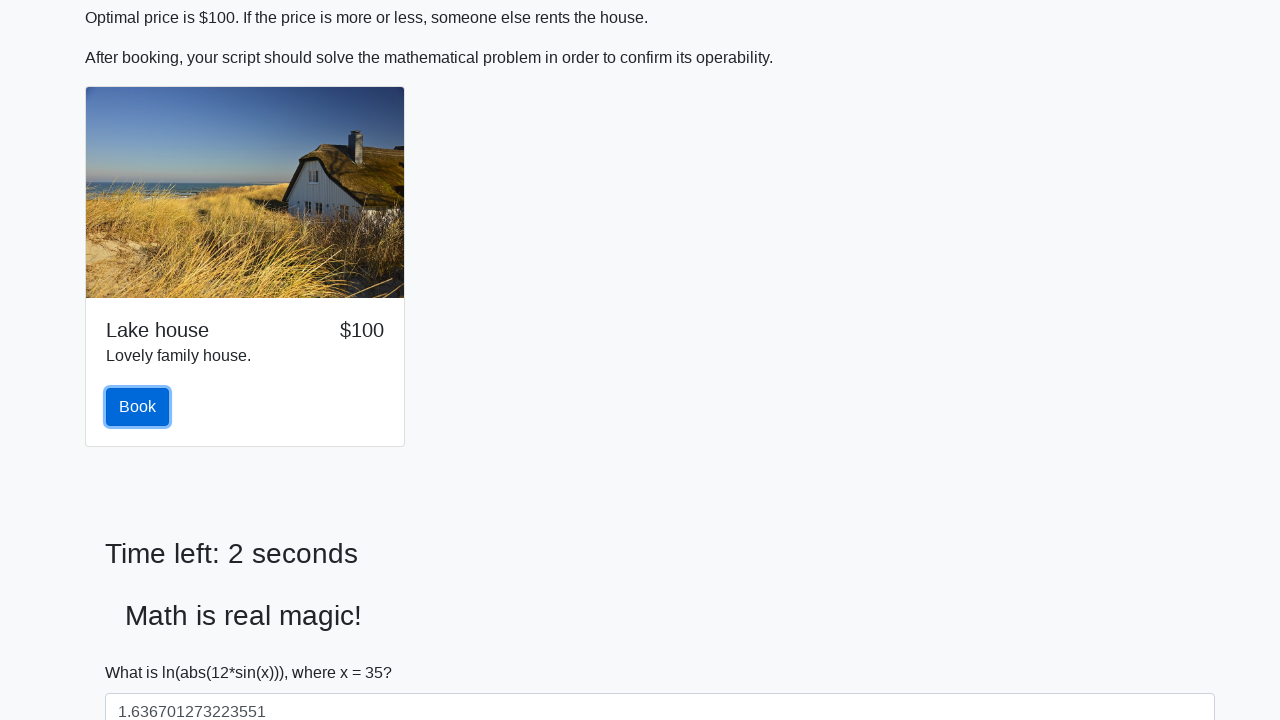

Clicked solve button to submit answer at (143, 651) on #solve
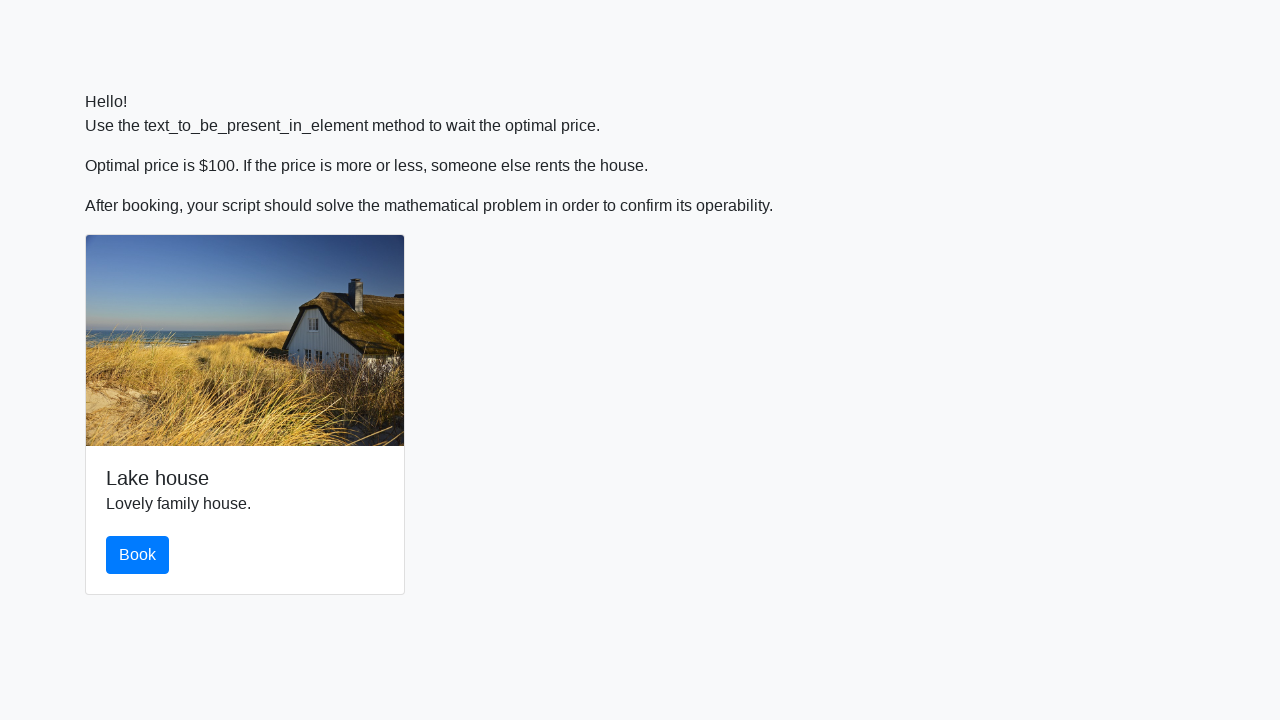

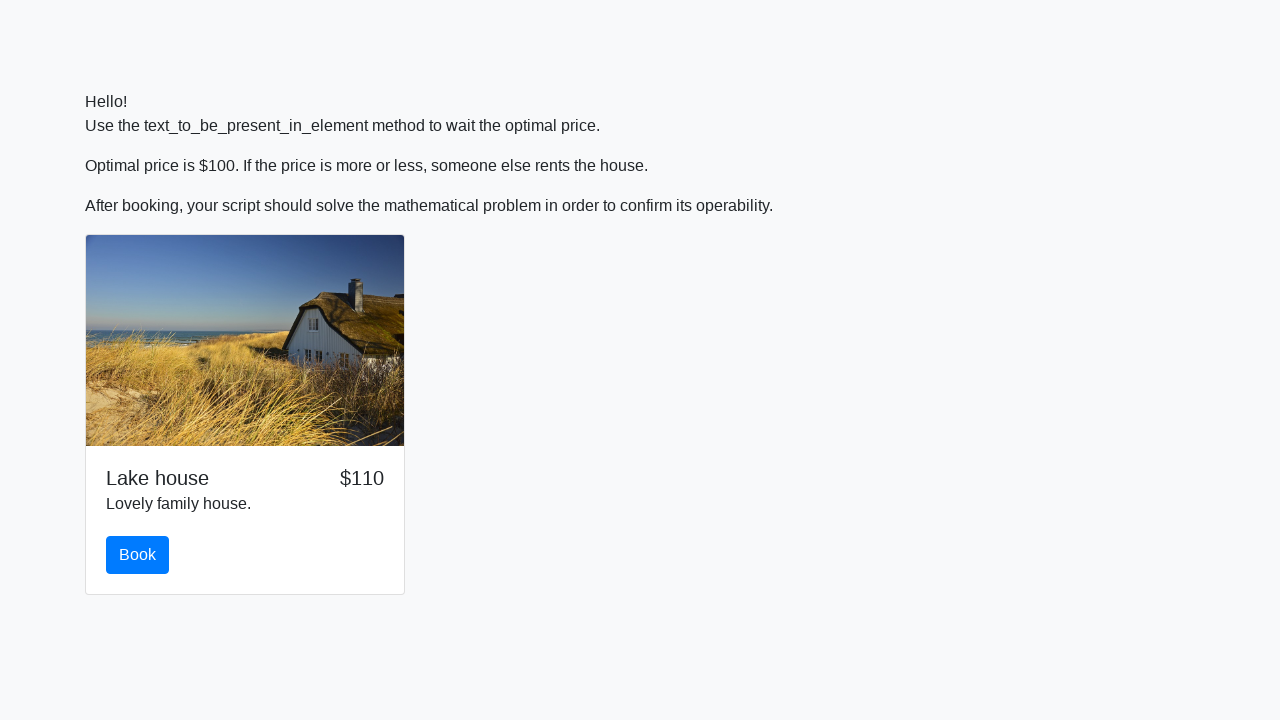